Tests clicking through all radio buttons on an automation practice page by finding all radio input elements and clicking each one sequentially.

Starting URL: https://rahulshettyacademy.com/AutomationPractice/

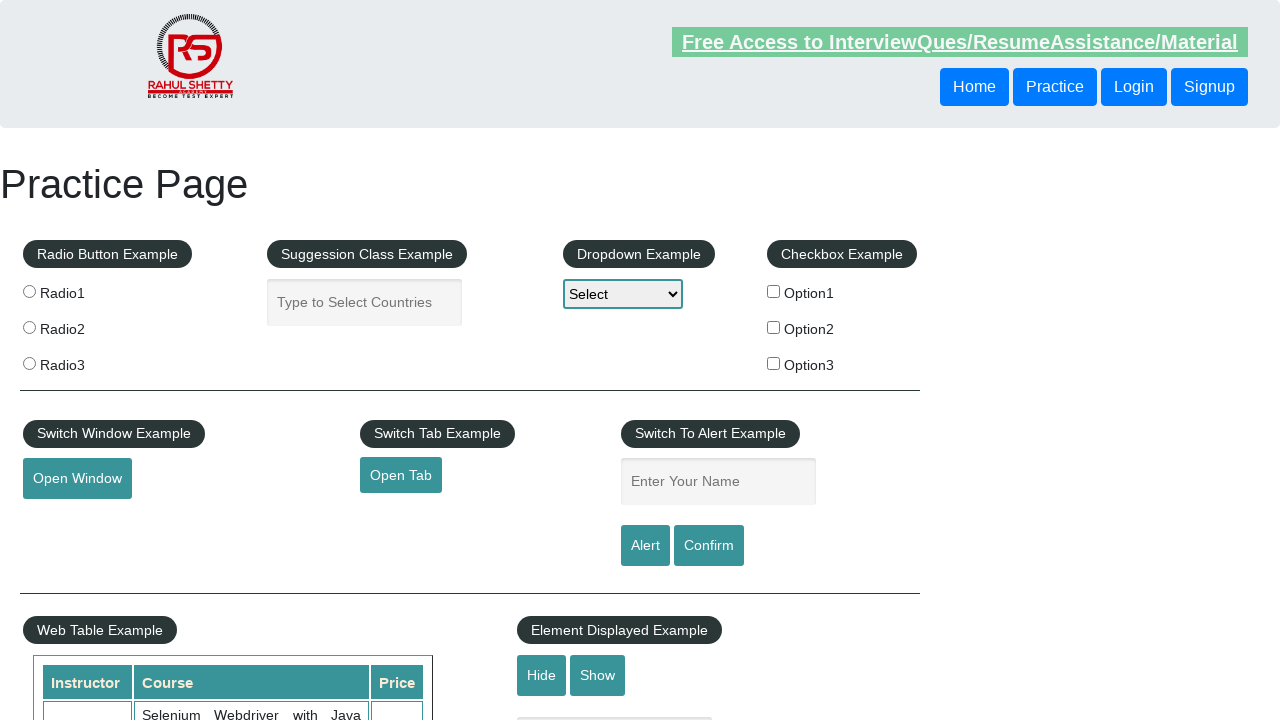

Page loaded - DOM content ready
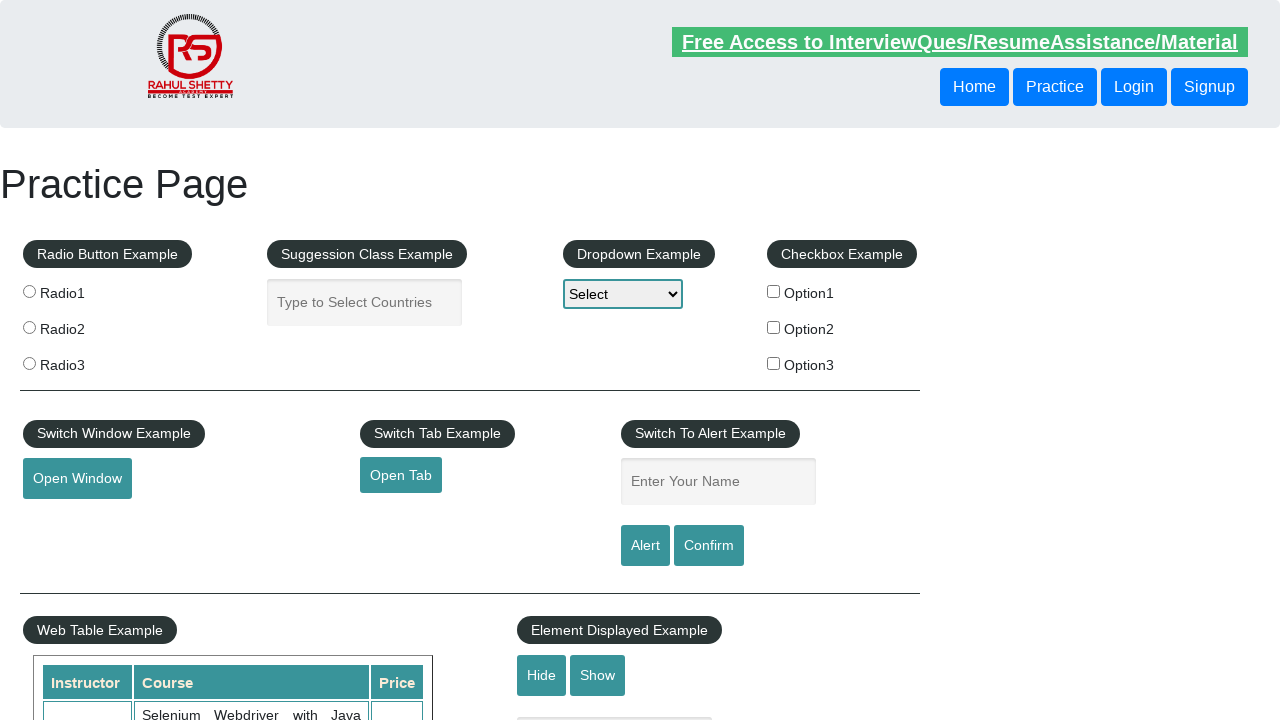

Located all radio button elements on the page
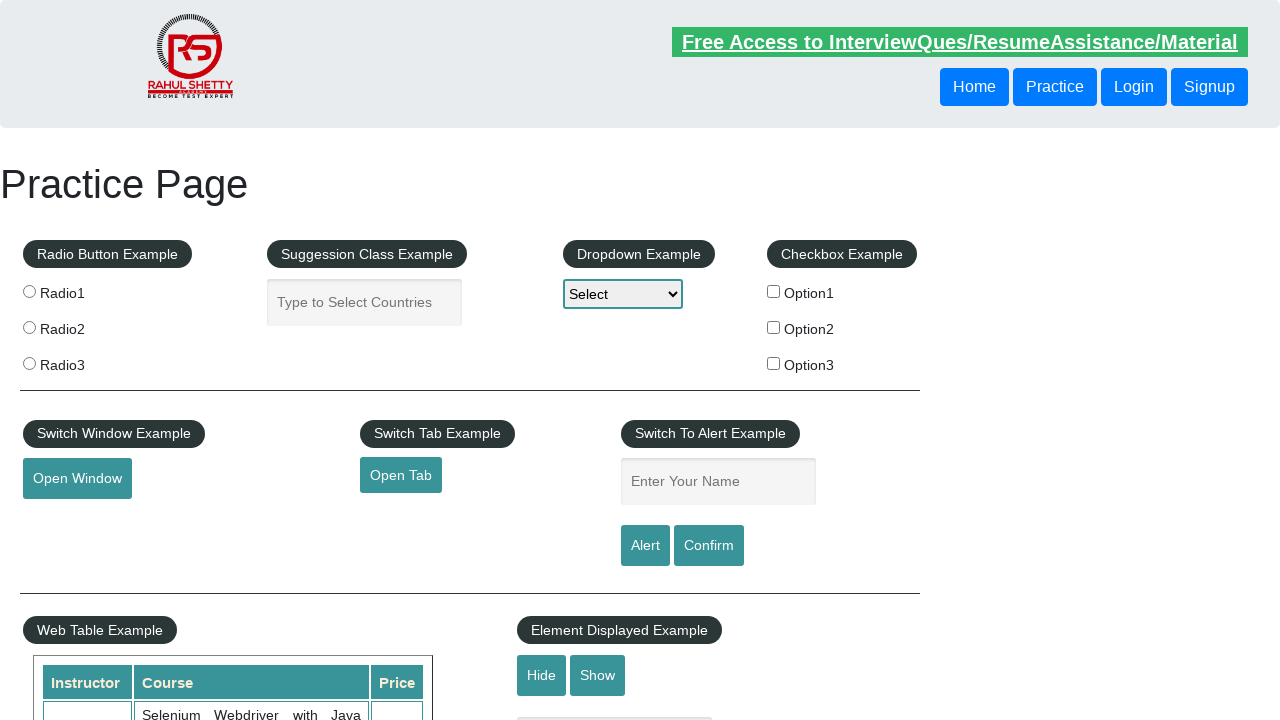

Clicked a radio button at (29, 291) on xpath=//input[@type='radio'] >> nth=0
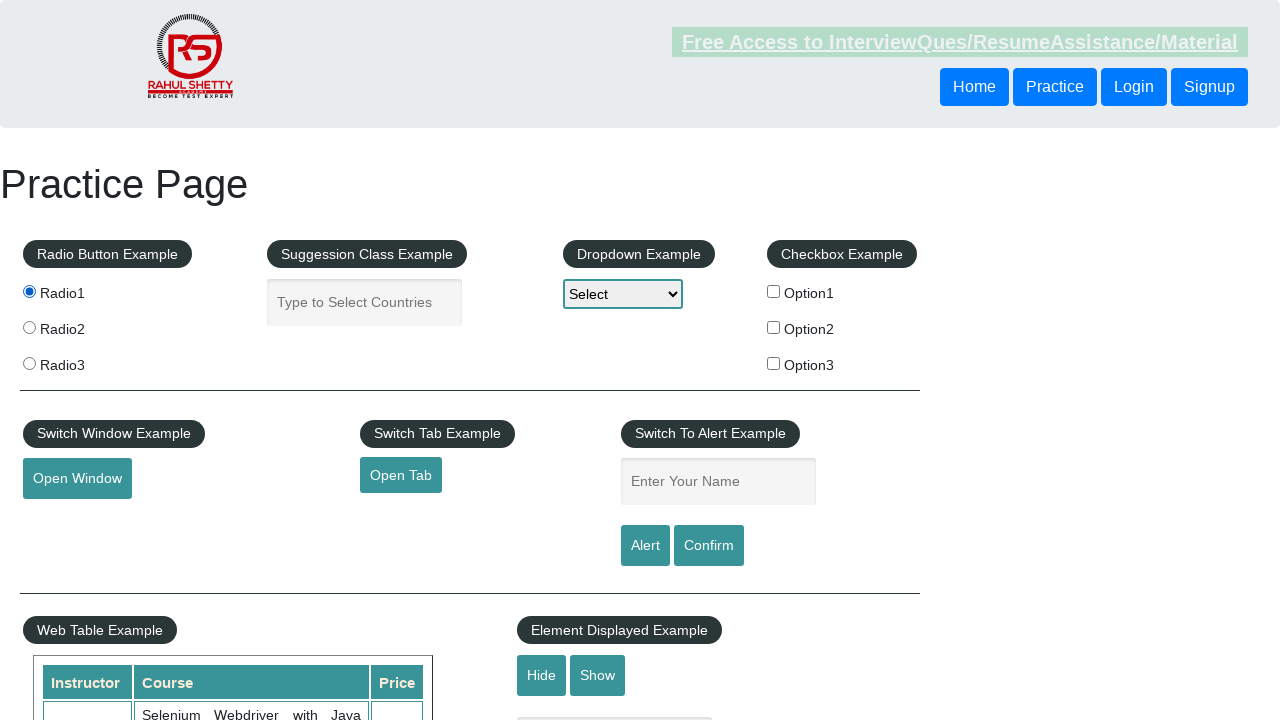

Clicked a radio button at (29, 327) on xpath=//input[@type='radio'] >> nth=1
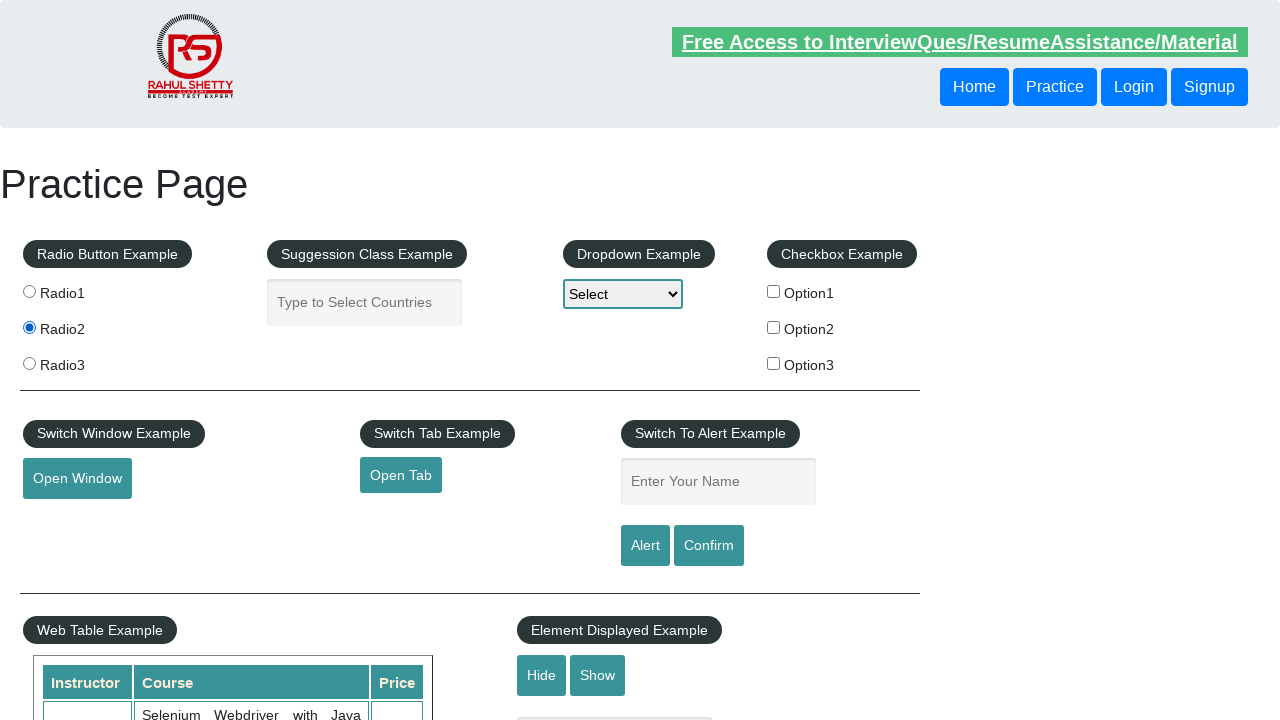

Clicked a radio button at (29, 363) on xpath=//input[@type='radio'] >> nth=2
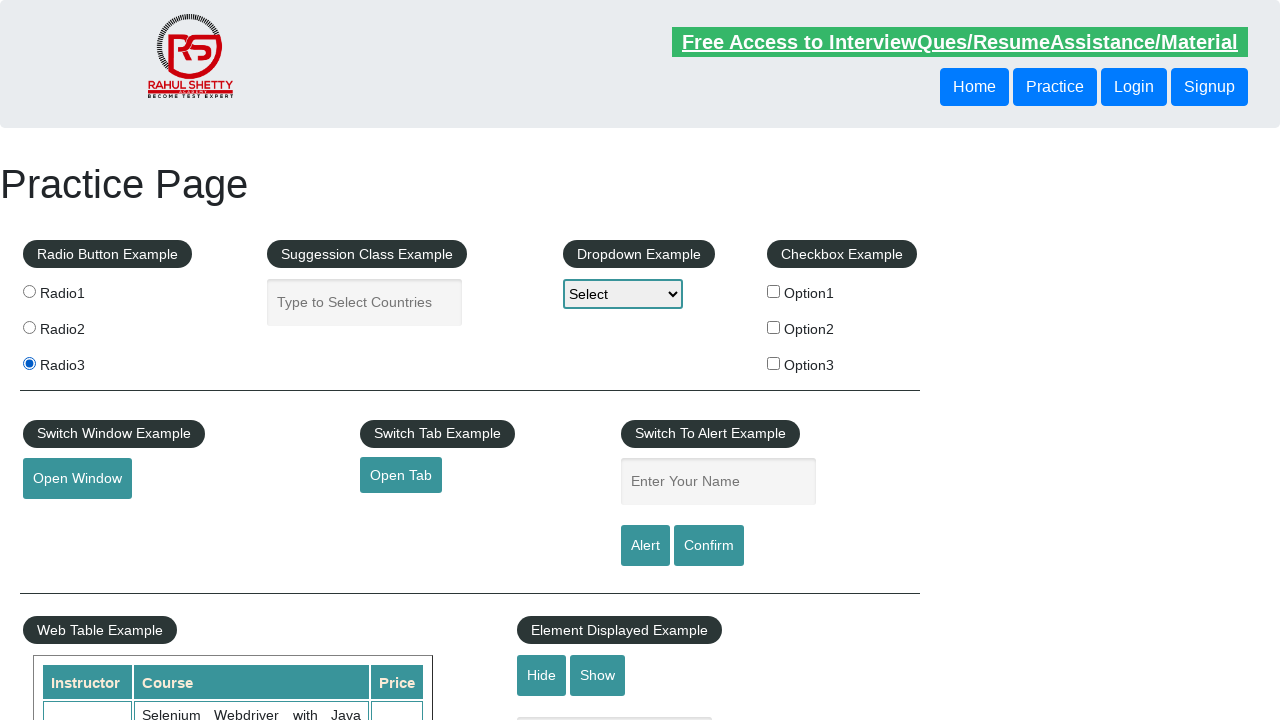

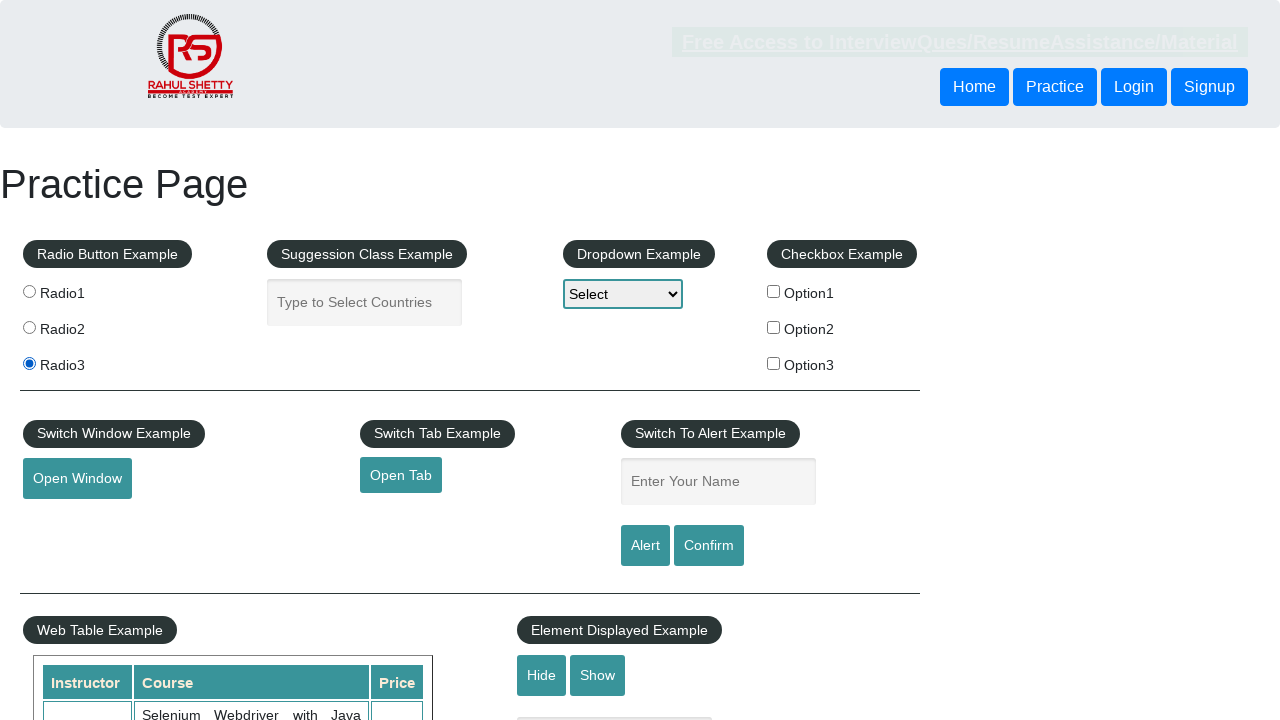